Tests gender radio button functionality on the dummy ticket booking form by selecting male and female options alternately

Starting URL: https://www.dummyticket.com/

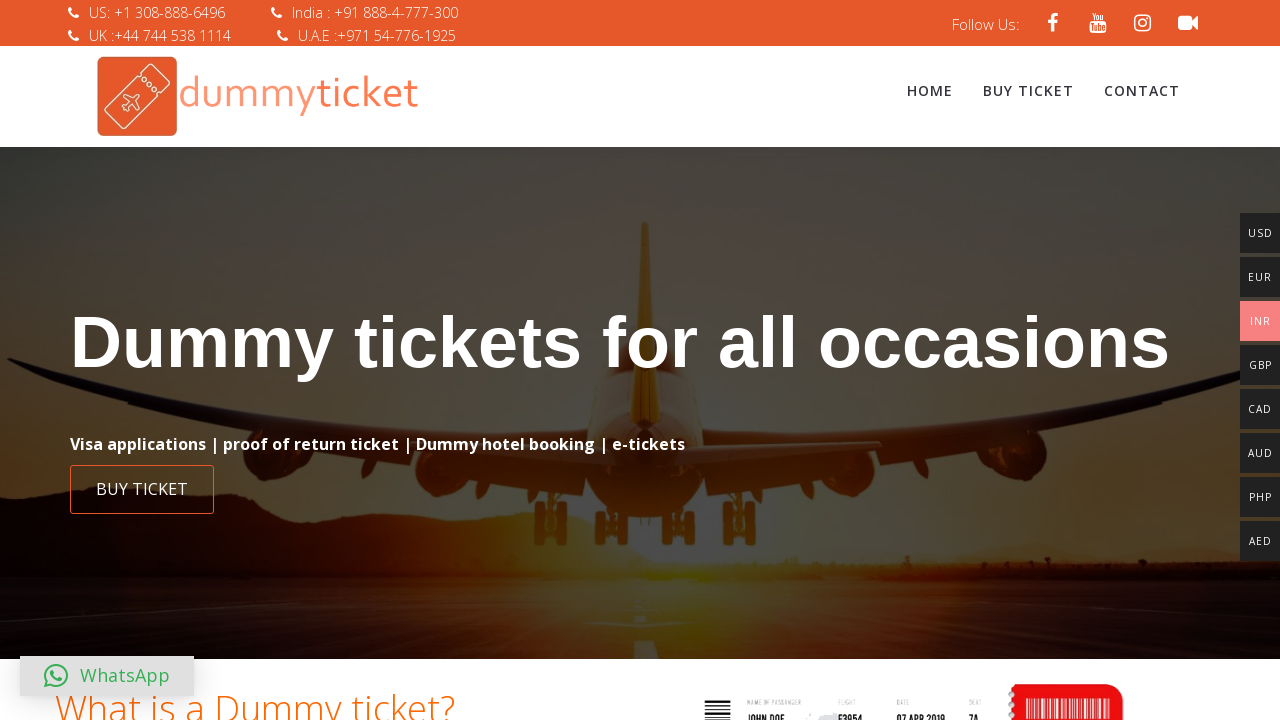

Clicked BUY TICKET button to navigate to booking page at (142, 490) on xpath=//span[text()='BUY TICKET']/parent::a
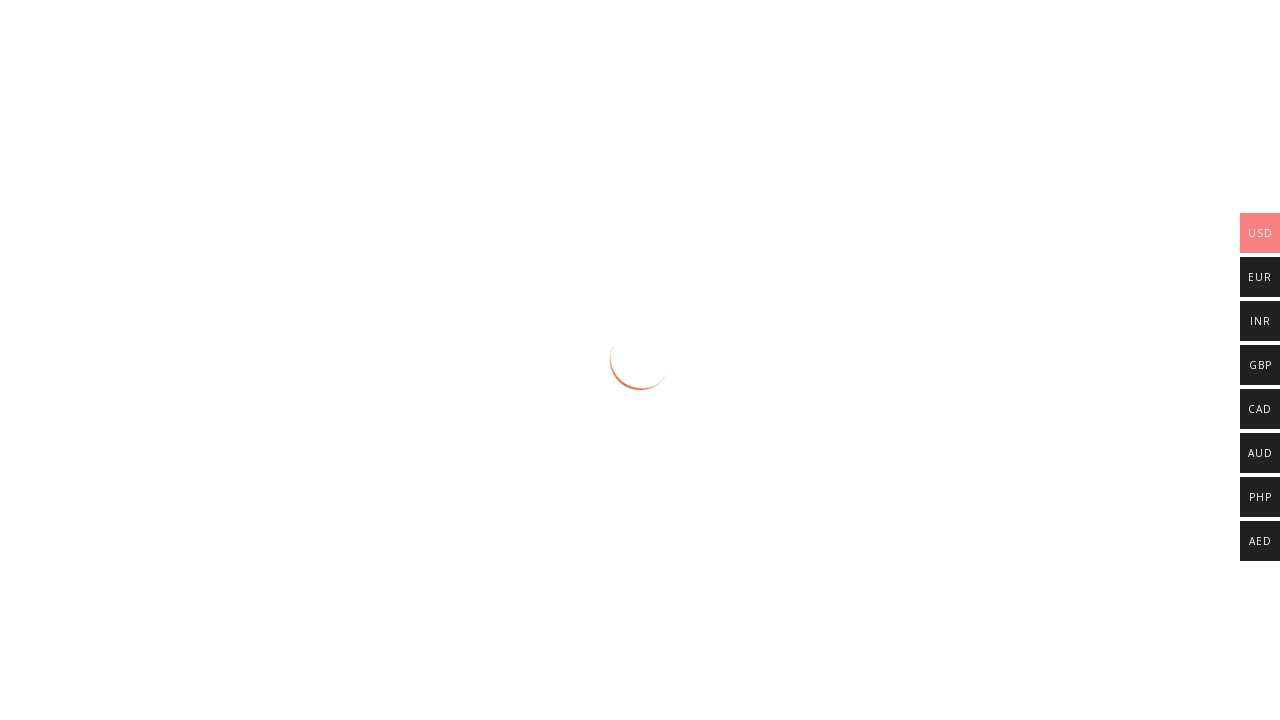

Selected male radio button at (80, 360) on input#sex_1
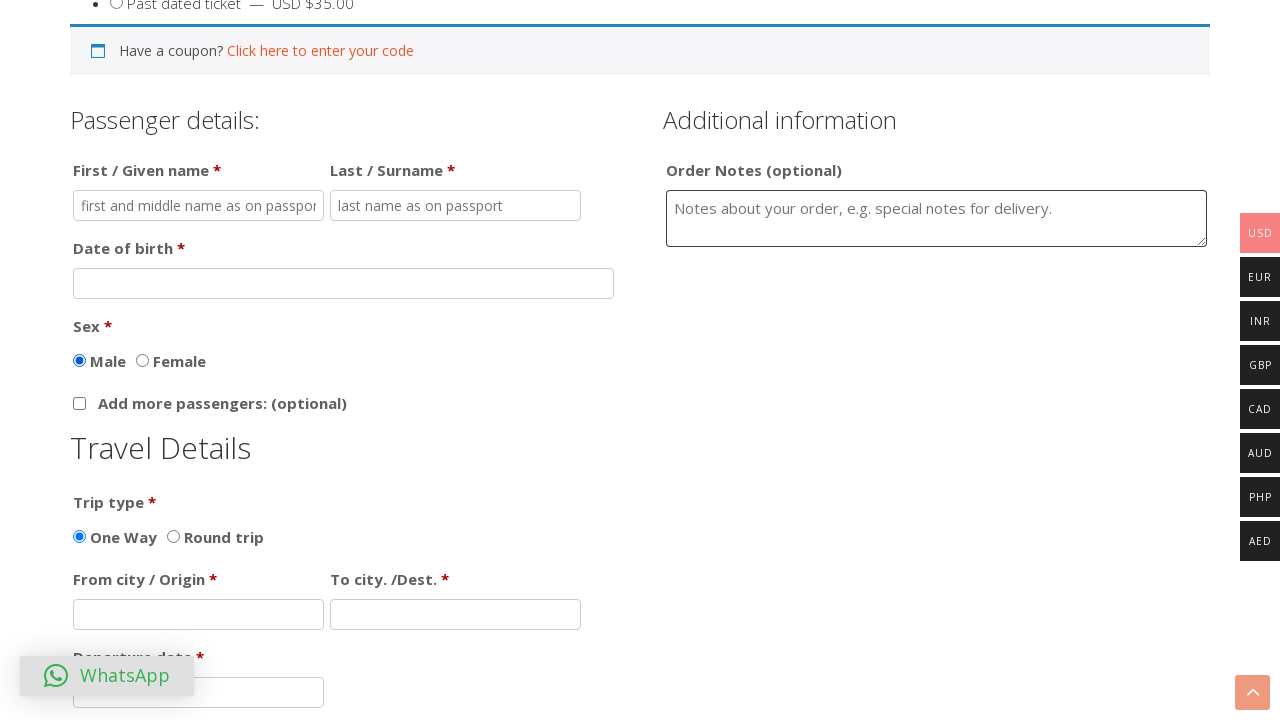

Selected female radio button at (142, 360) on input#sex_2
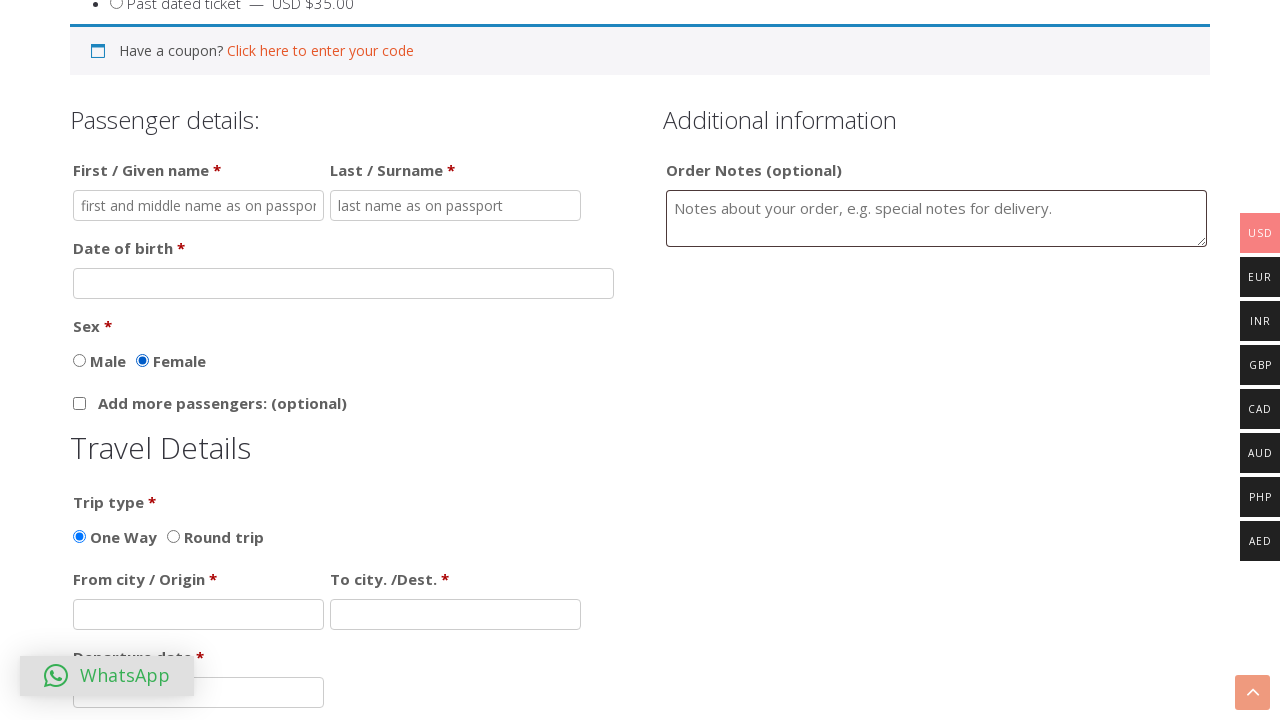

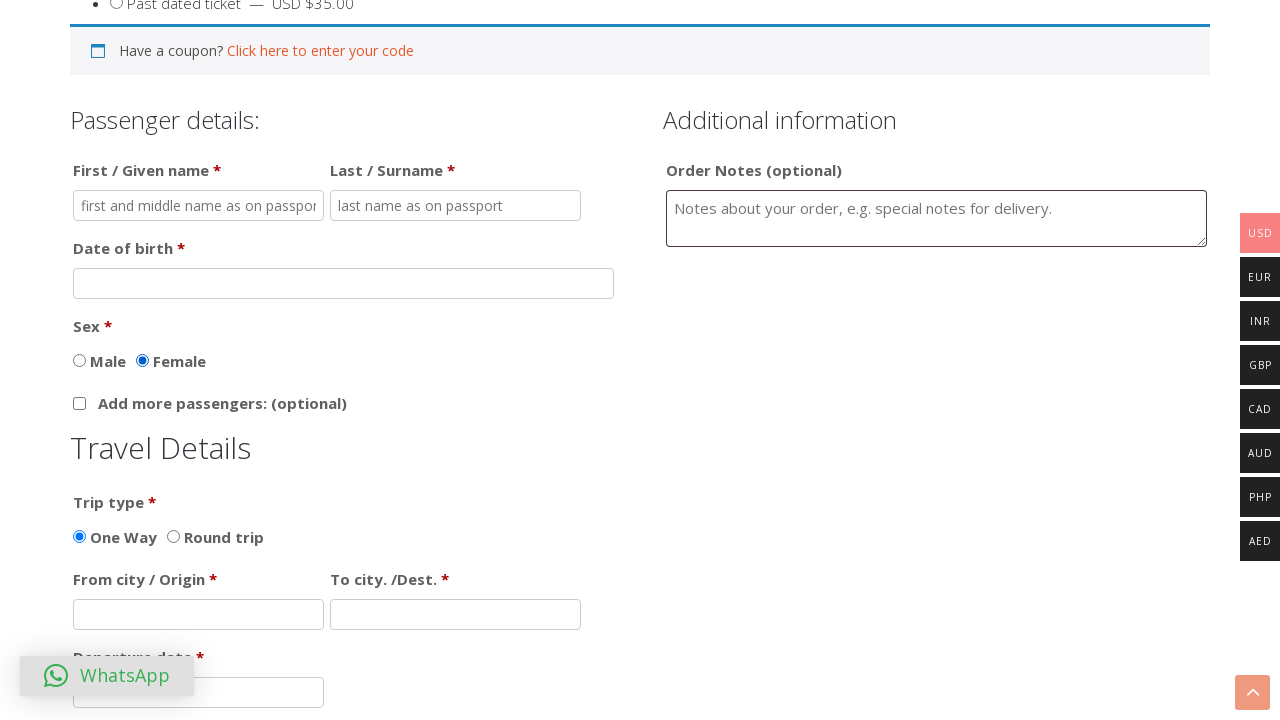